Tests that the complete all checkbox updates state when individual items are completed or cleared

Starting URL: https://demo.playwright.dev/todomvc

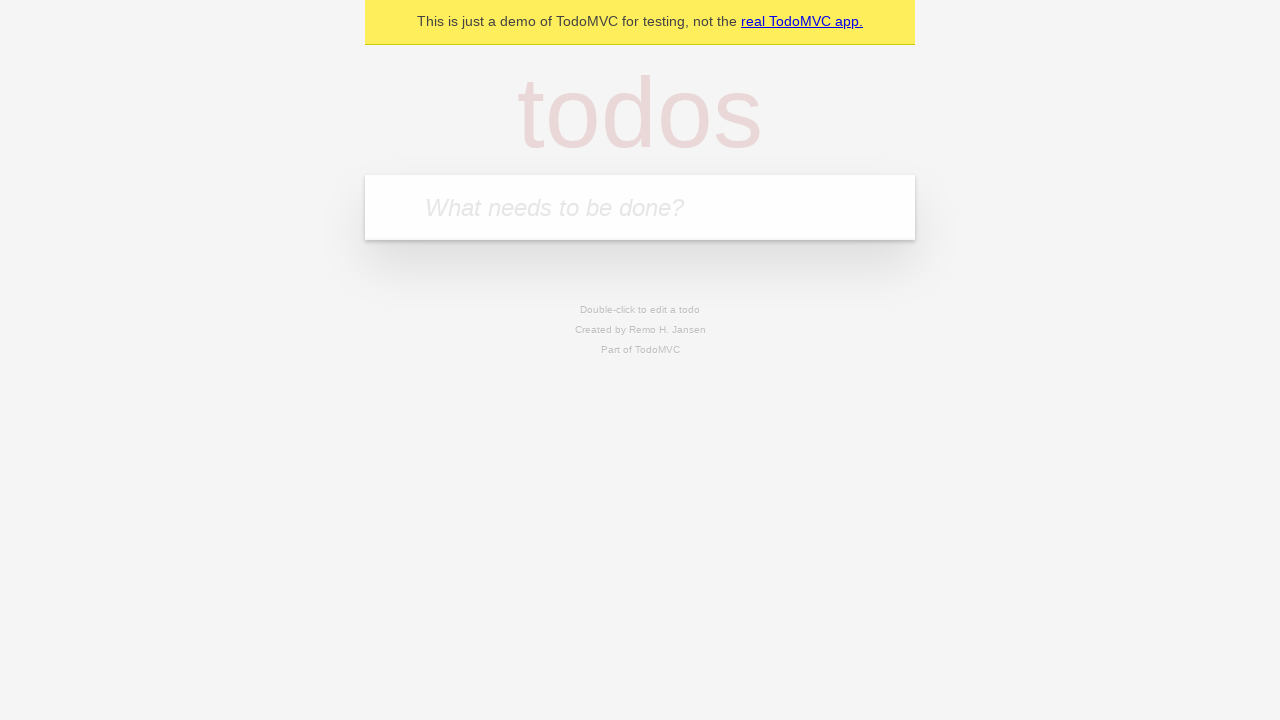

Filled new todo field with 'buy some cheese' on .new-todo
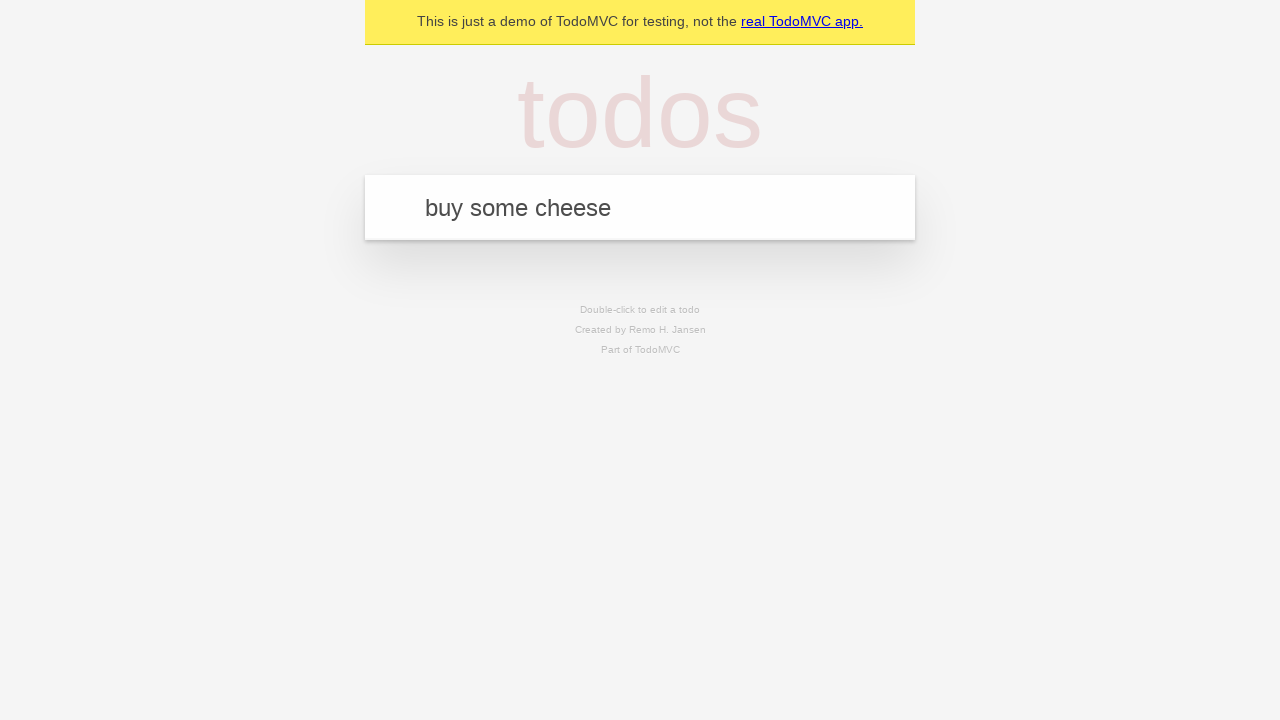

Pressed Enter to add first todo on .new-todo
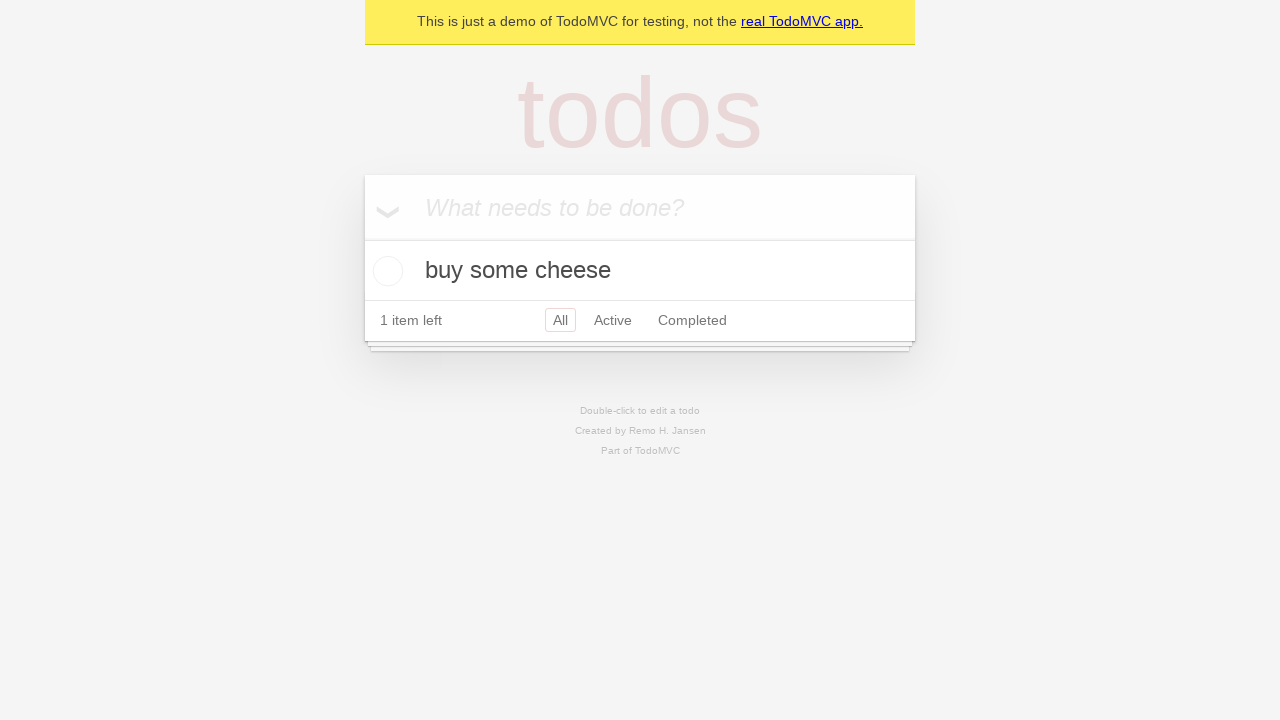

Filled new todo field with 'feed the cat' on .new-todo
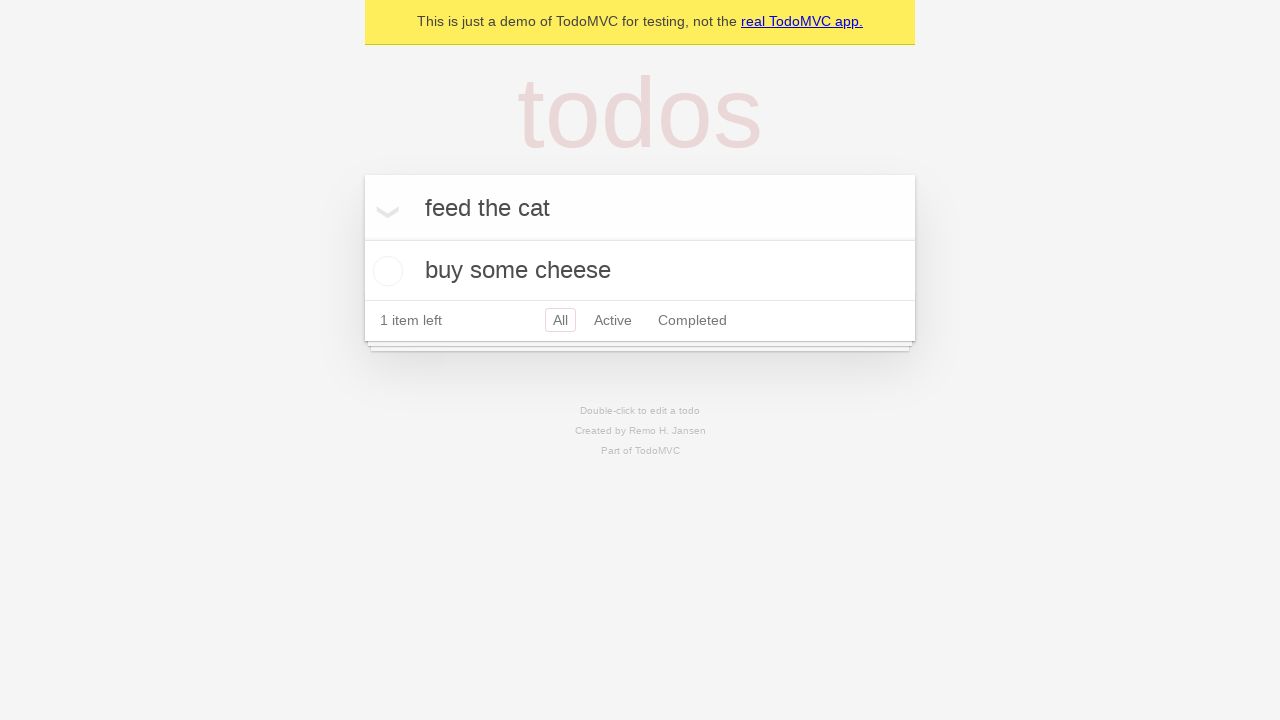

Pressed Enter to add second todo on .new-todo
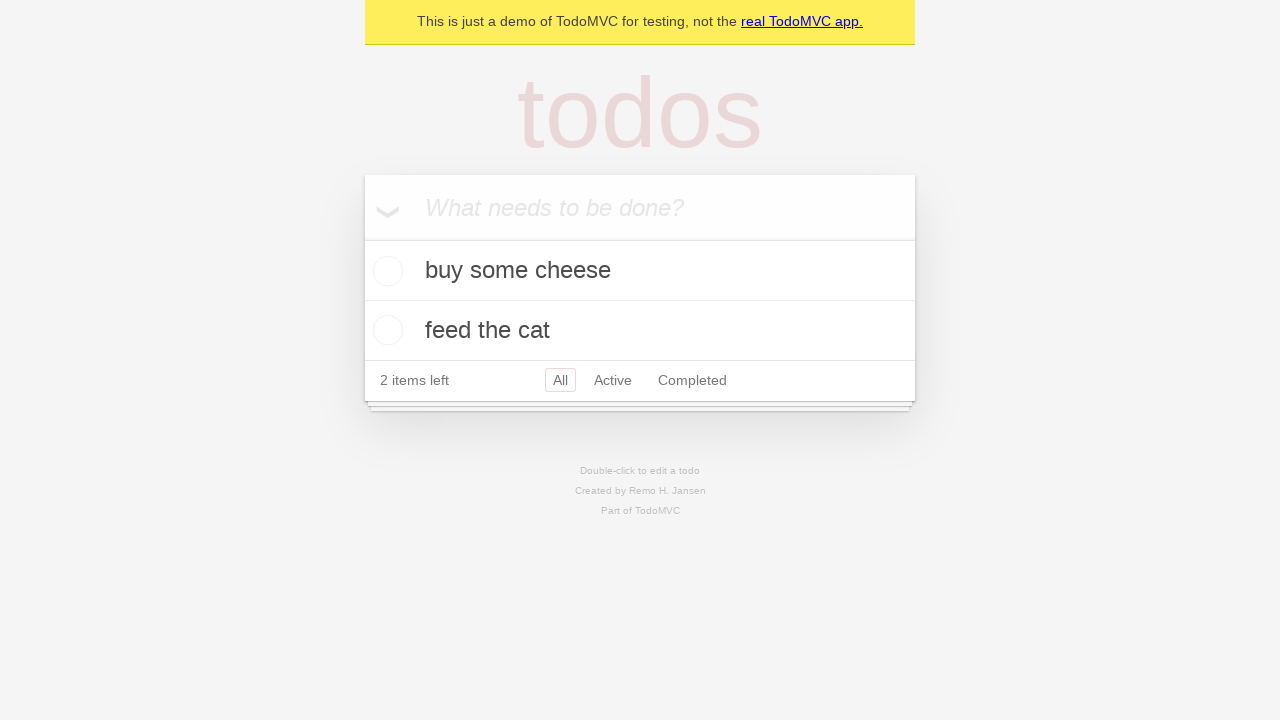

Filled new todo field with 'book a doctors appointment' on .new-todo
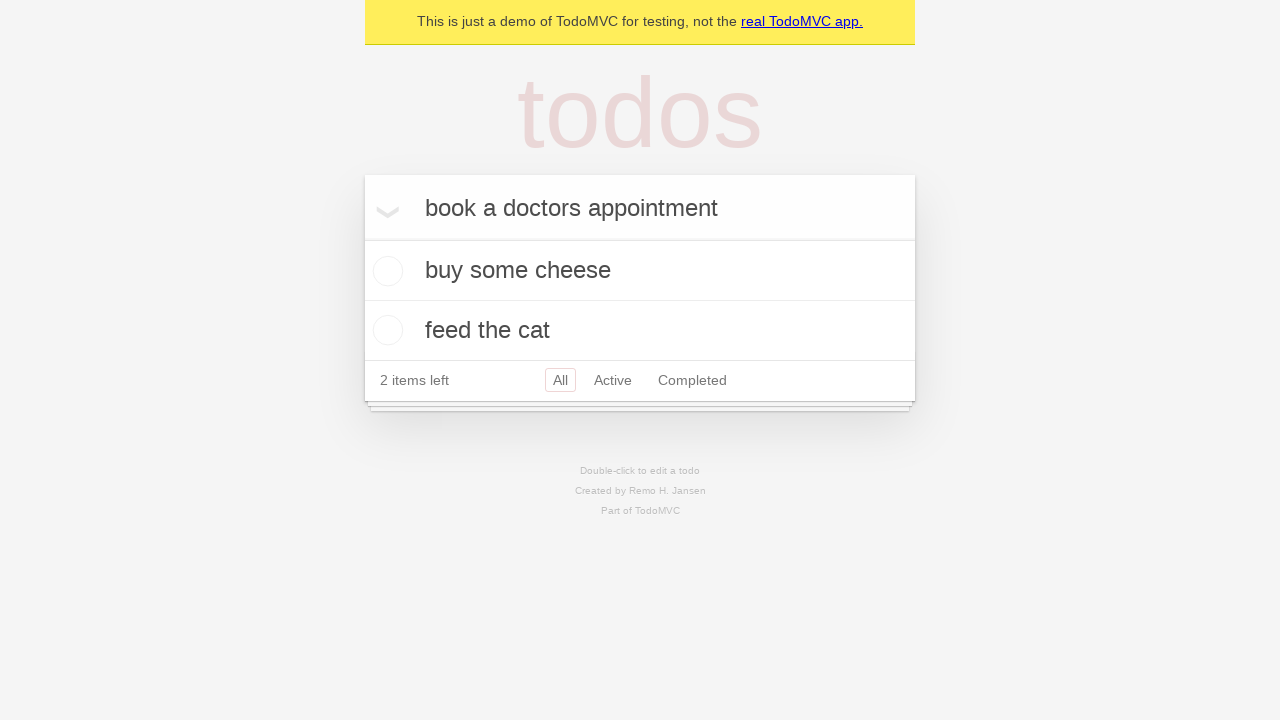

Pressed Enter to add third todo on .new-todo
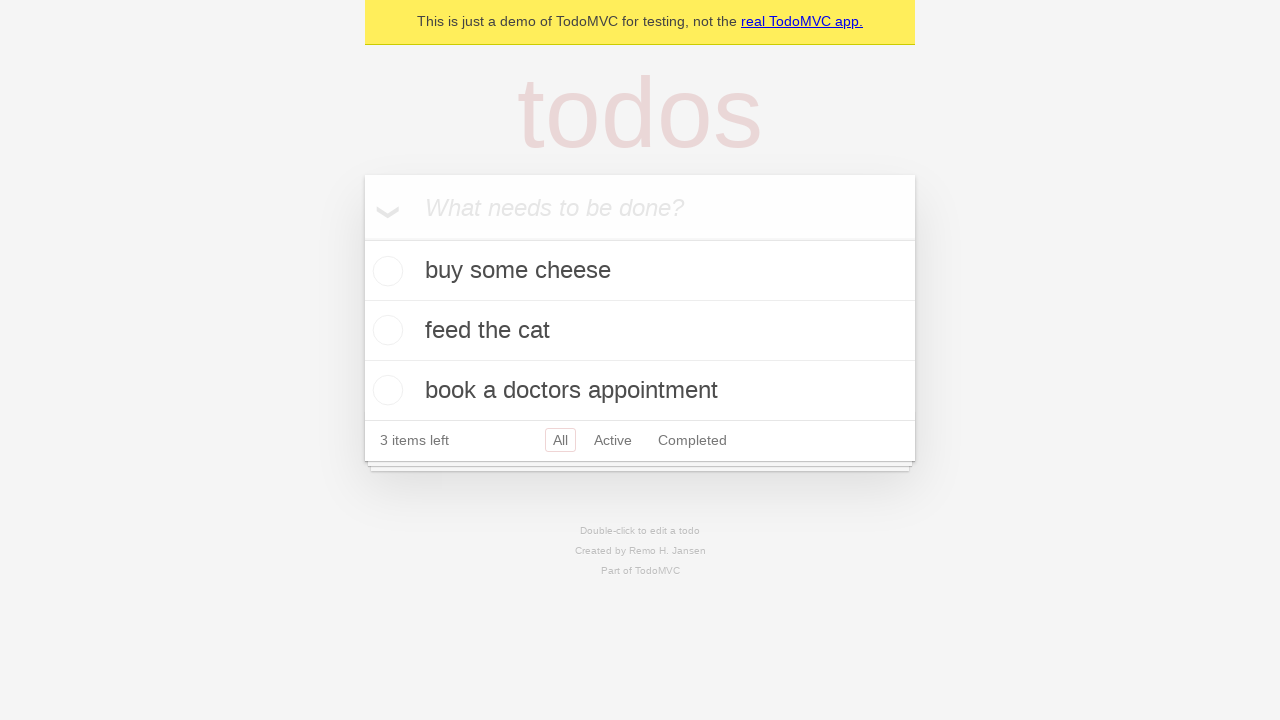

Waited for all three todos to load
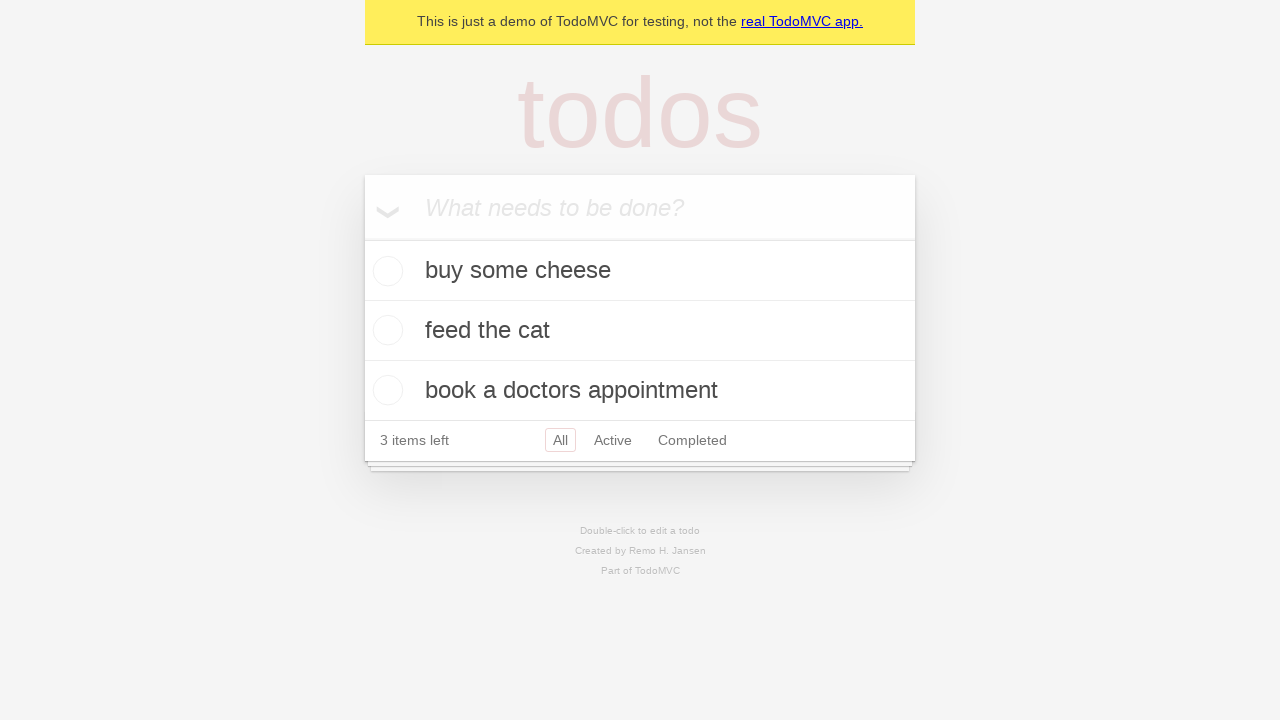

Clicked toggle-all checkbox to mark all todos as complete at (362, 238) on .toggle-all
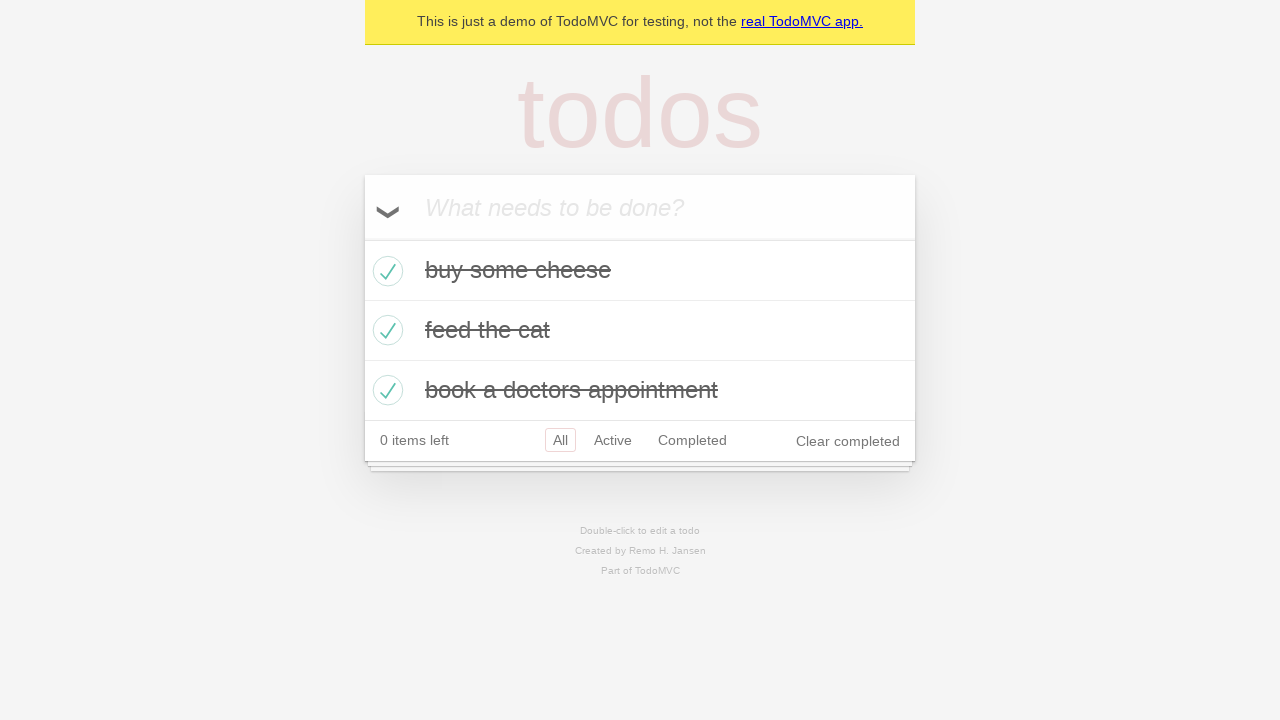

Selected first todo item
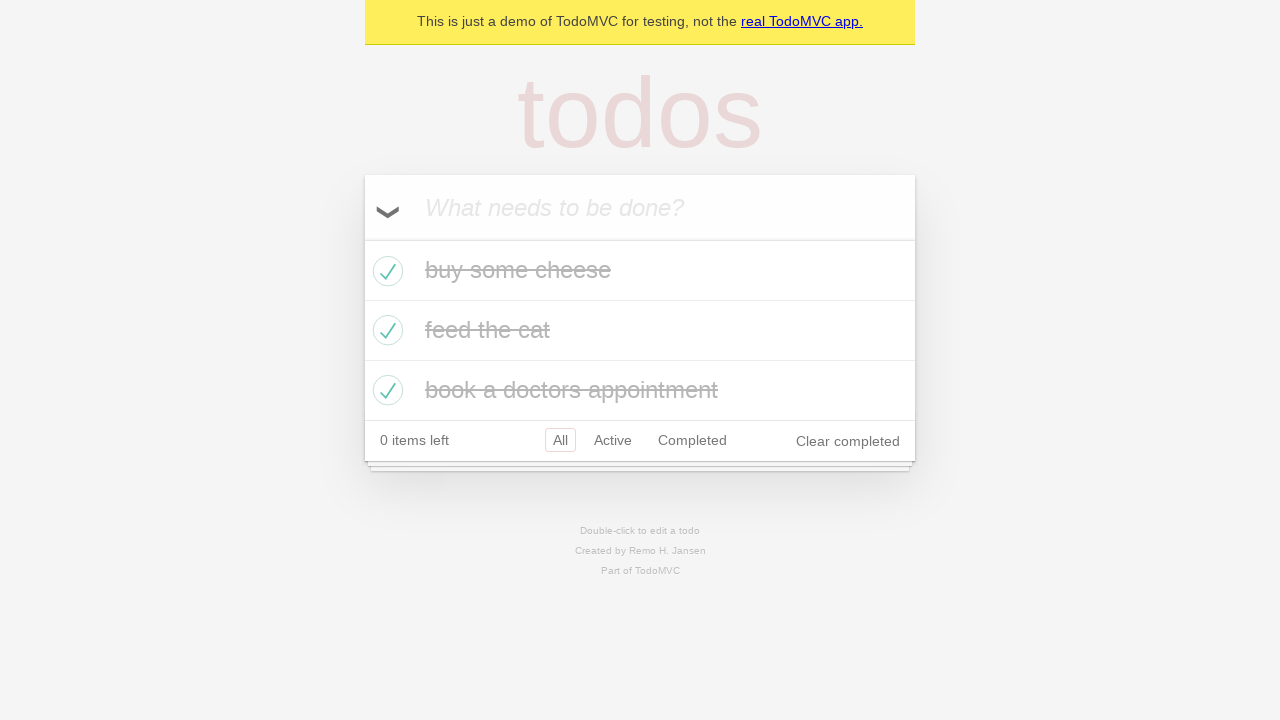

Unchecked first todo, toggle-all should update state at (385, 271) on .todo-list li >> nth=0 >> .toggle
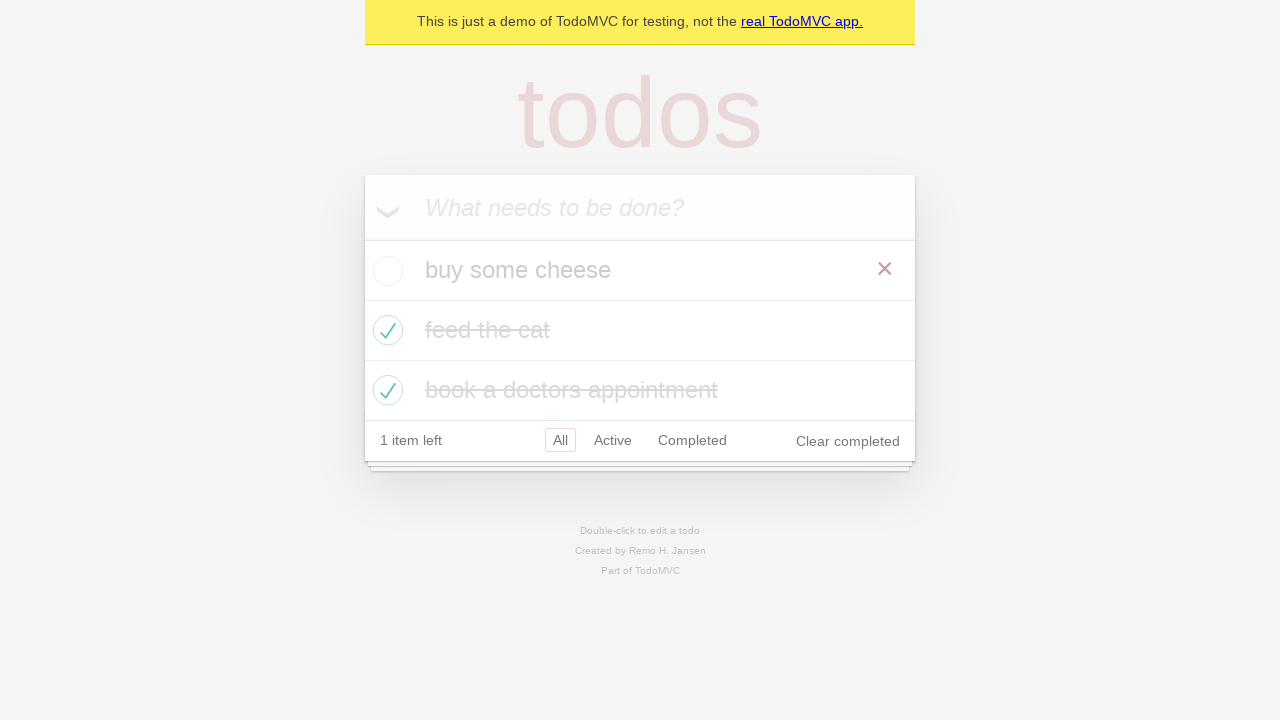

Rechecked first todo, toggle-all should update state at (385, 271) on .todo-list li >> nth=0 >> .toggle
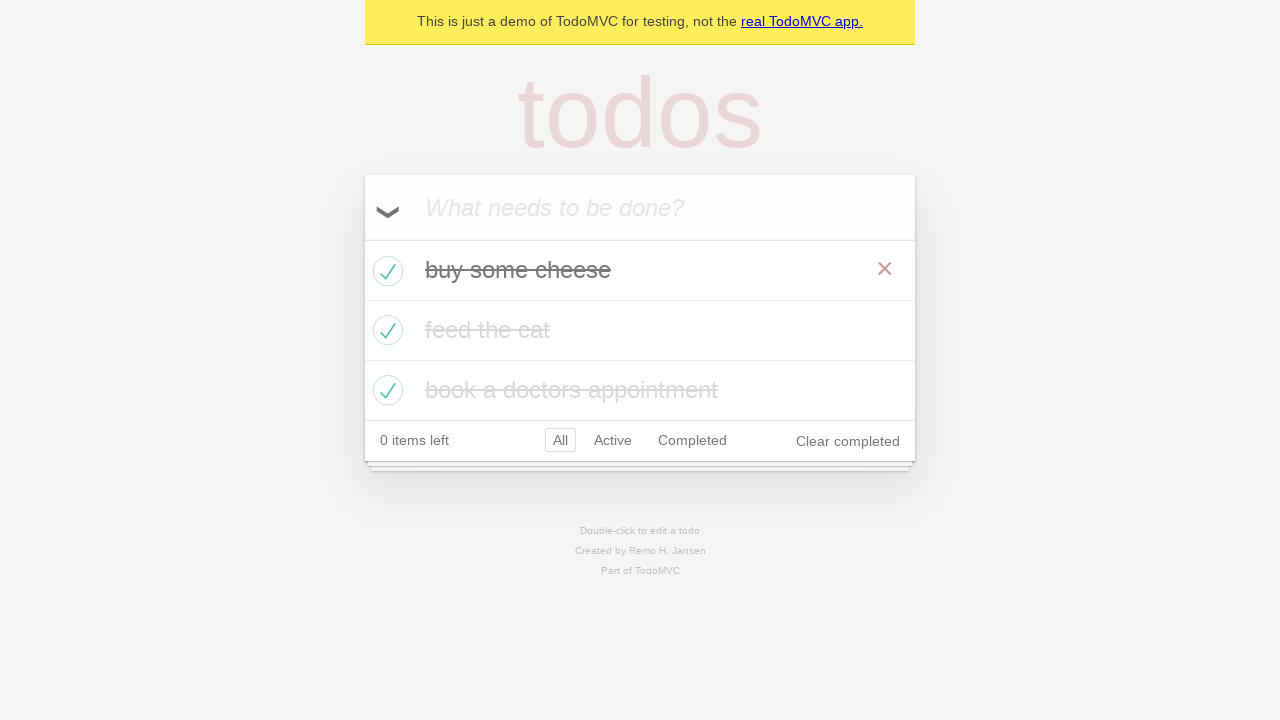

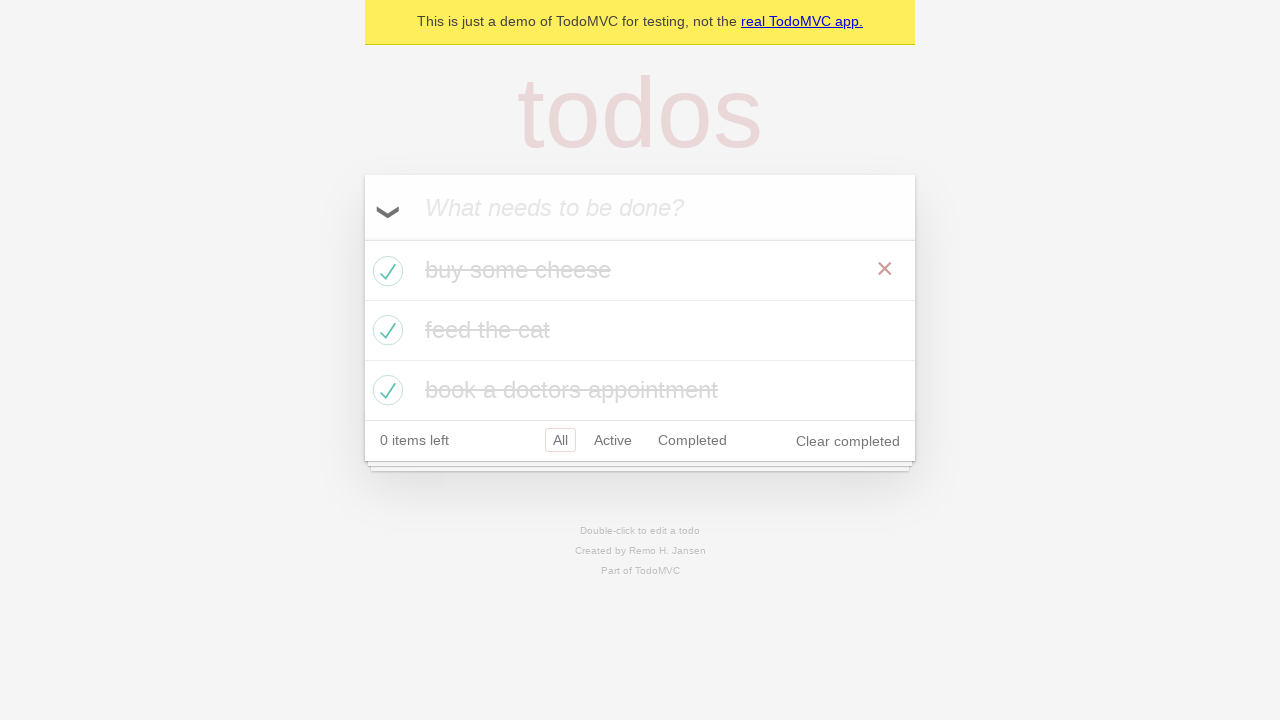